Tests dropdown list functionality by selecting an option by index and verifying the dropdown properties

Starting URL: https://the-internet.herokuapp.com/dropdown

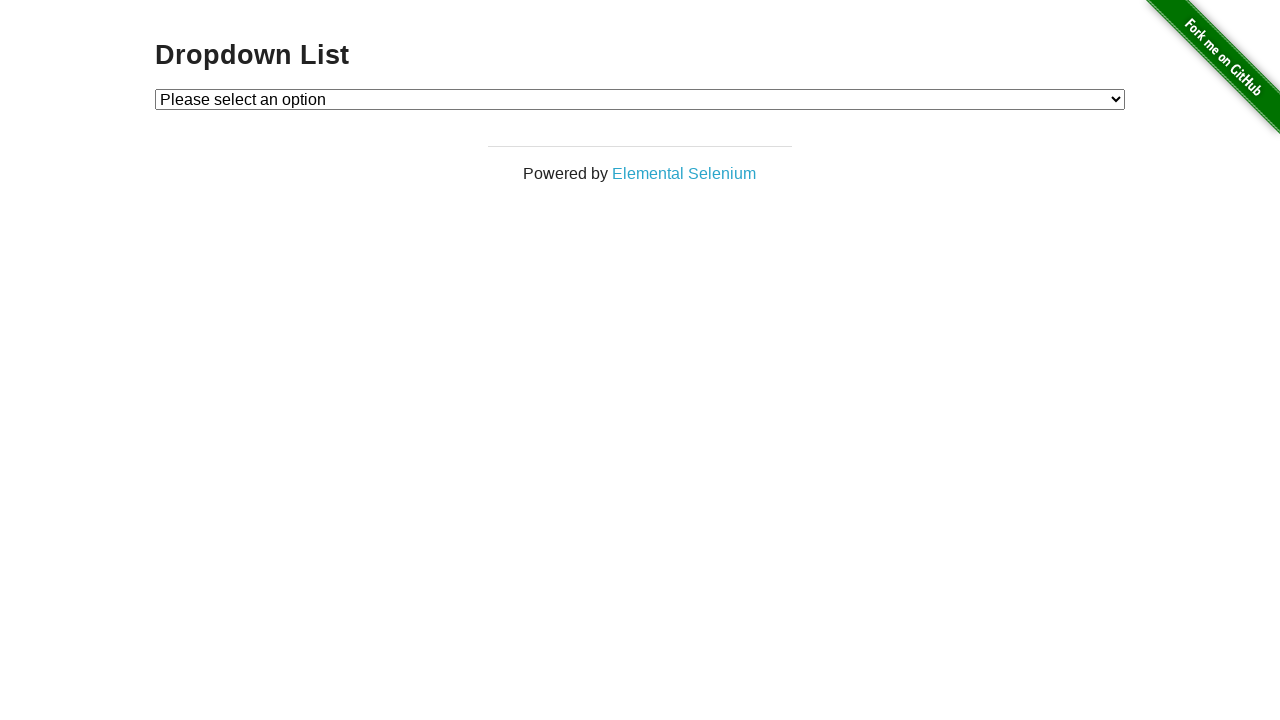

Selected option at index 2 (third option) from dropdown on #dropdown
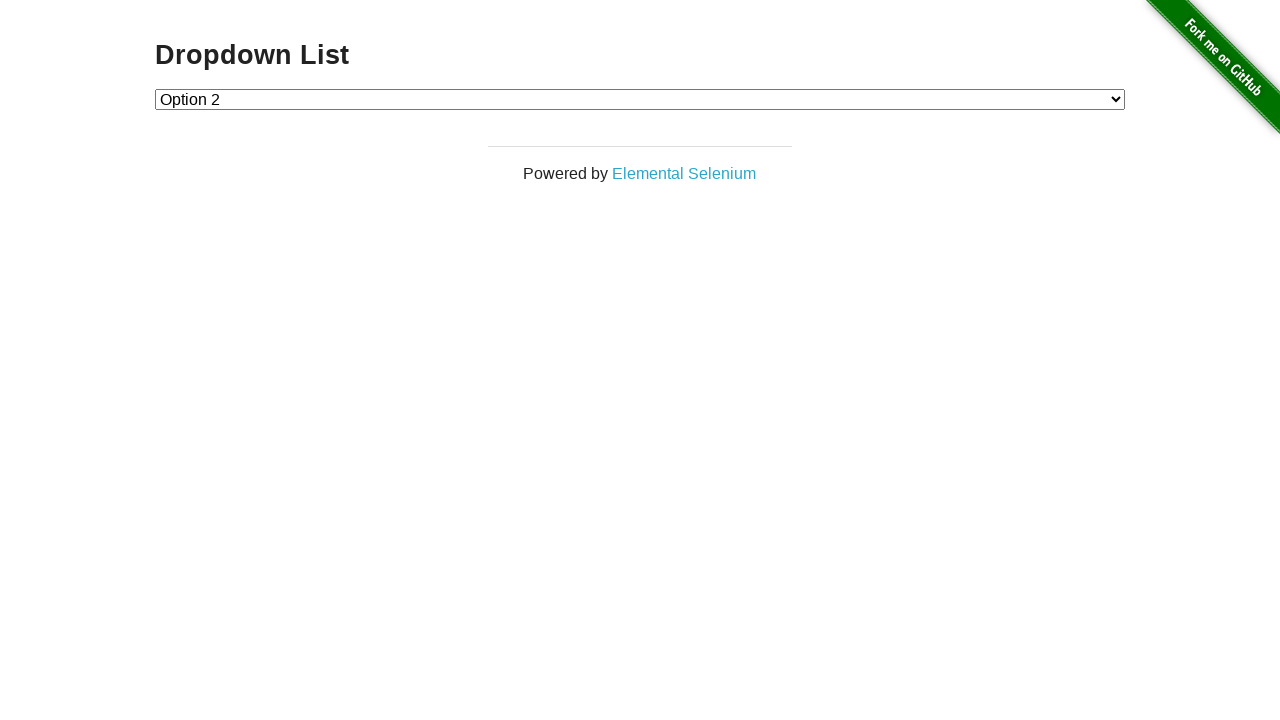

Retrieved selected dropdown value
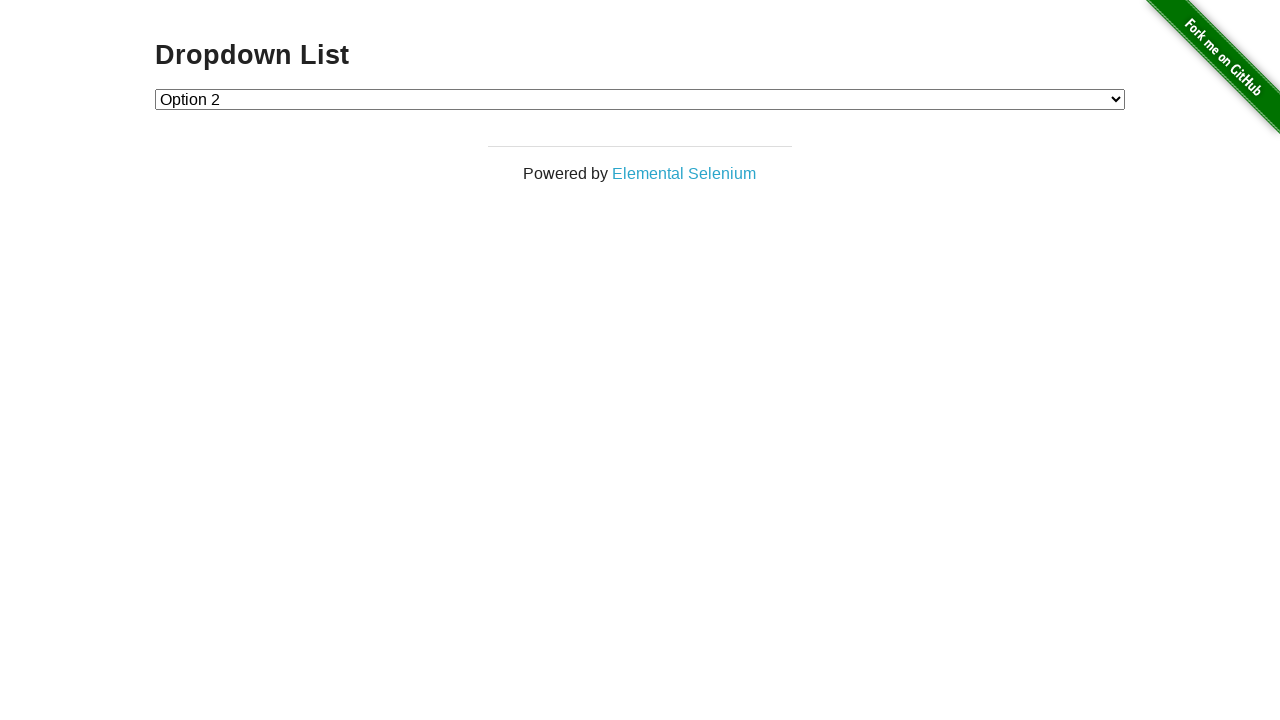

Verified selected value equals '2'
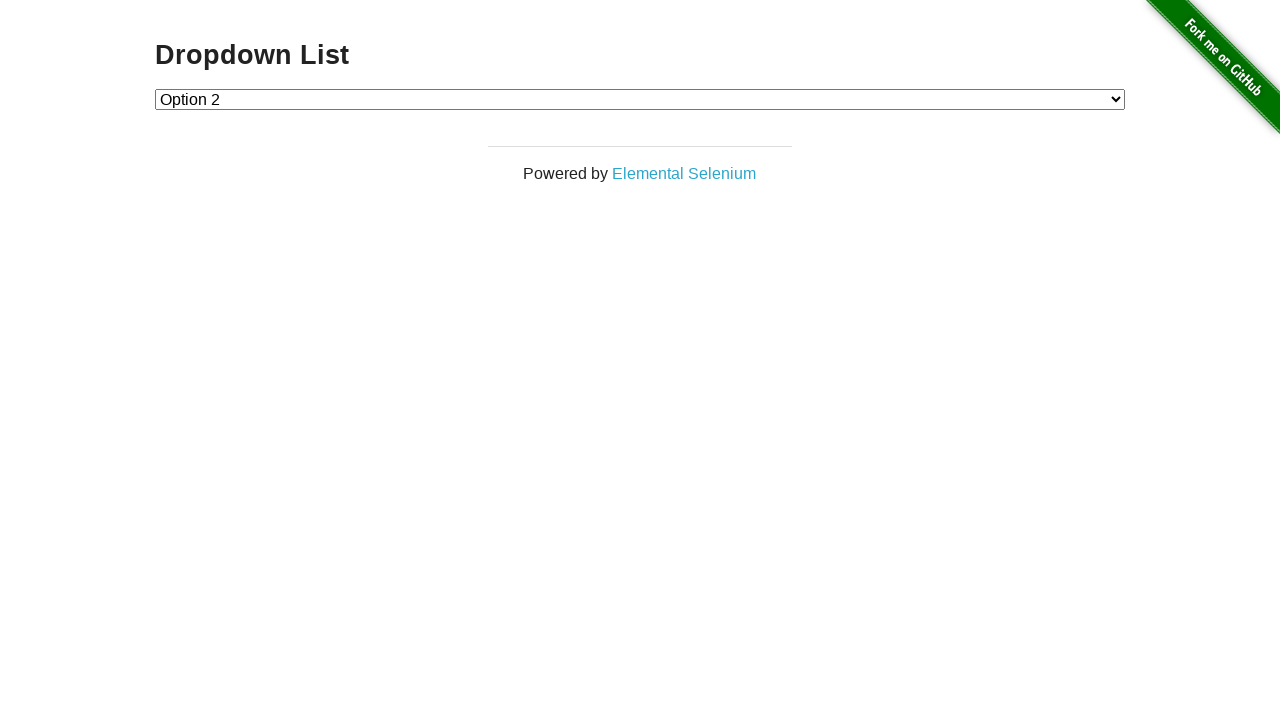

Retrieved all dropdown options
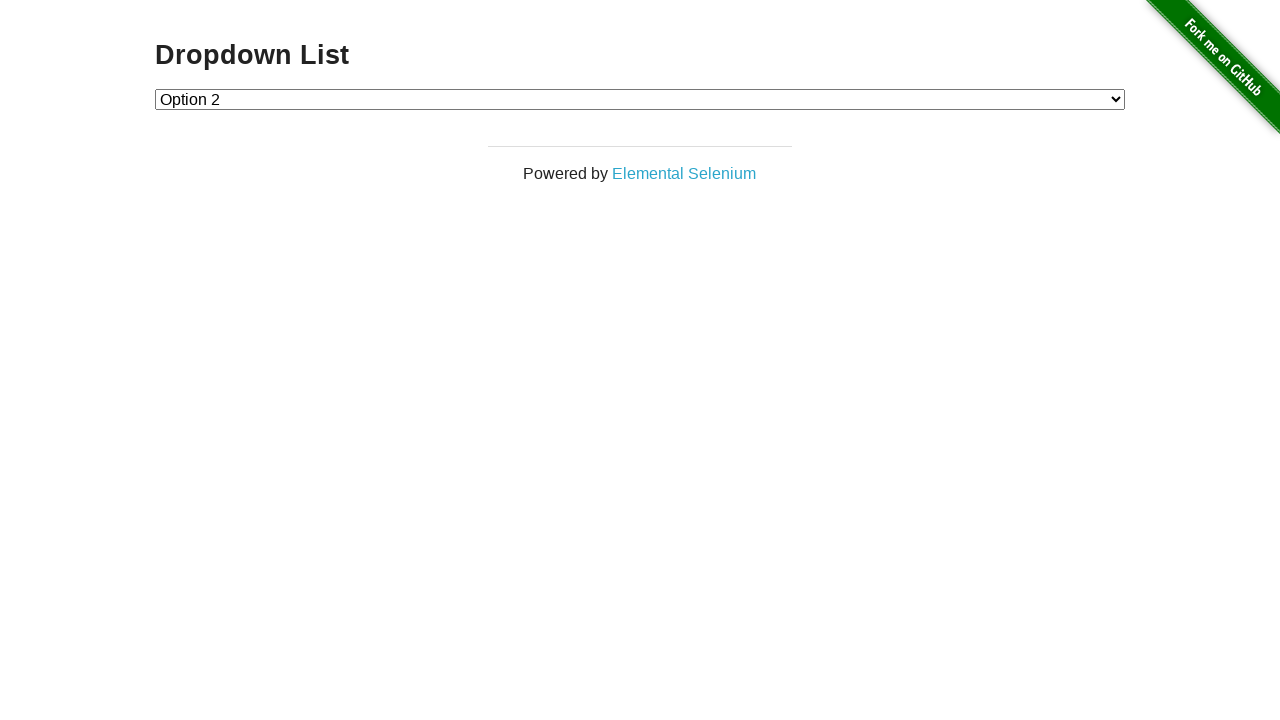

Verified dropdown contains exactly 3 options
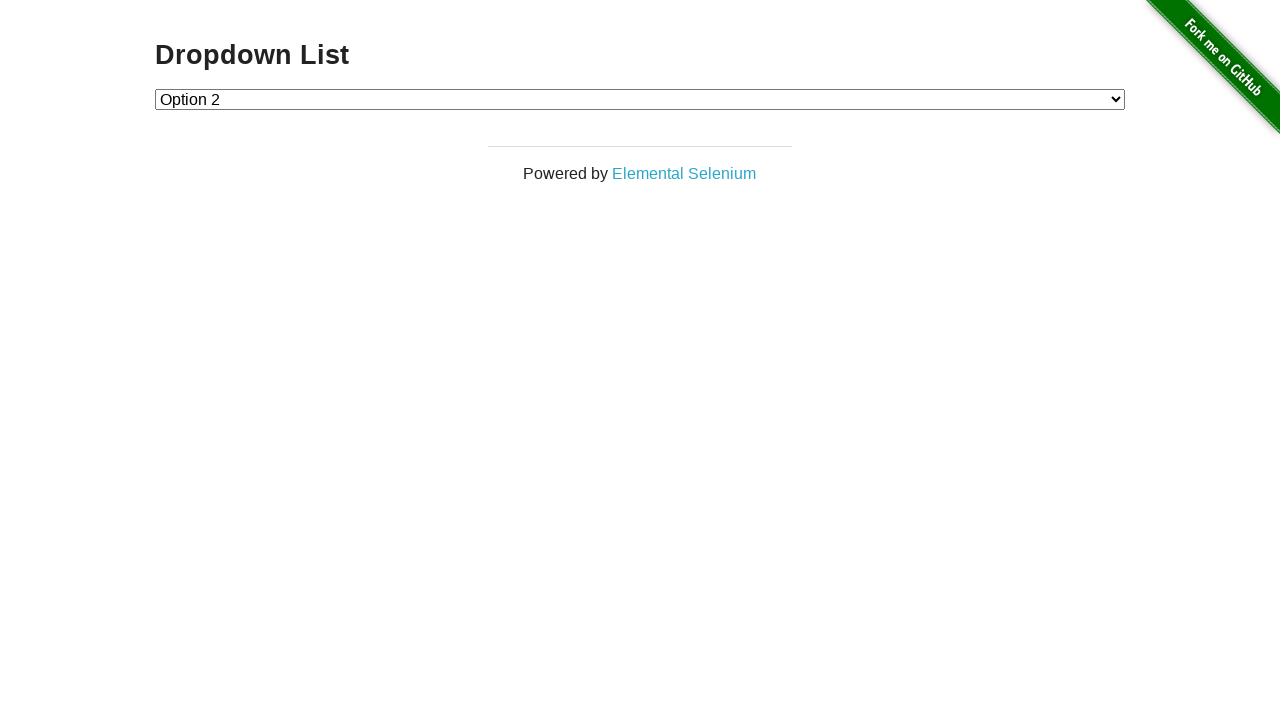

Retrieved text content of selected option (index 2)
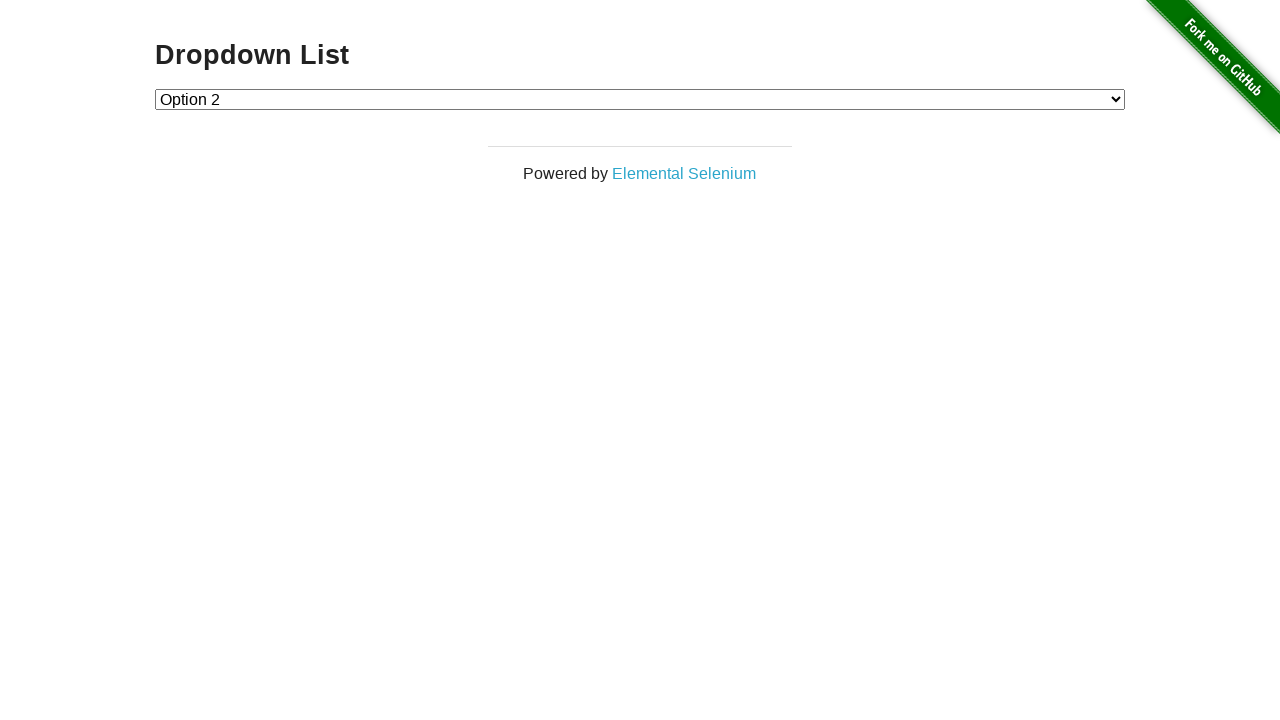

Printed selected option text: Option 2
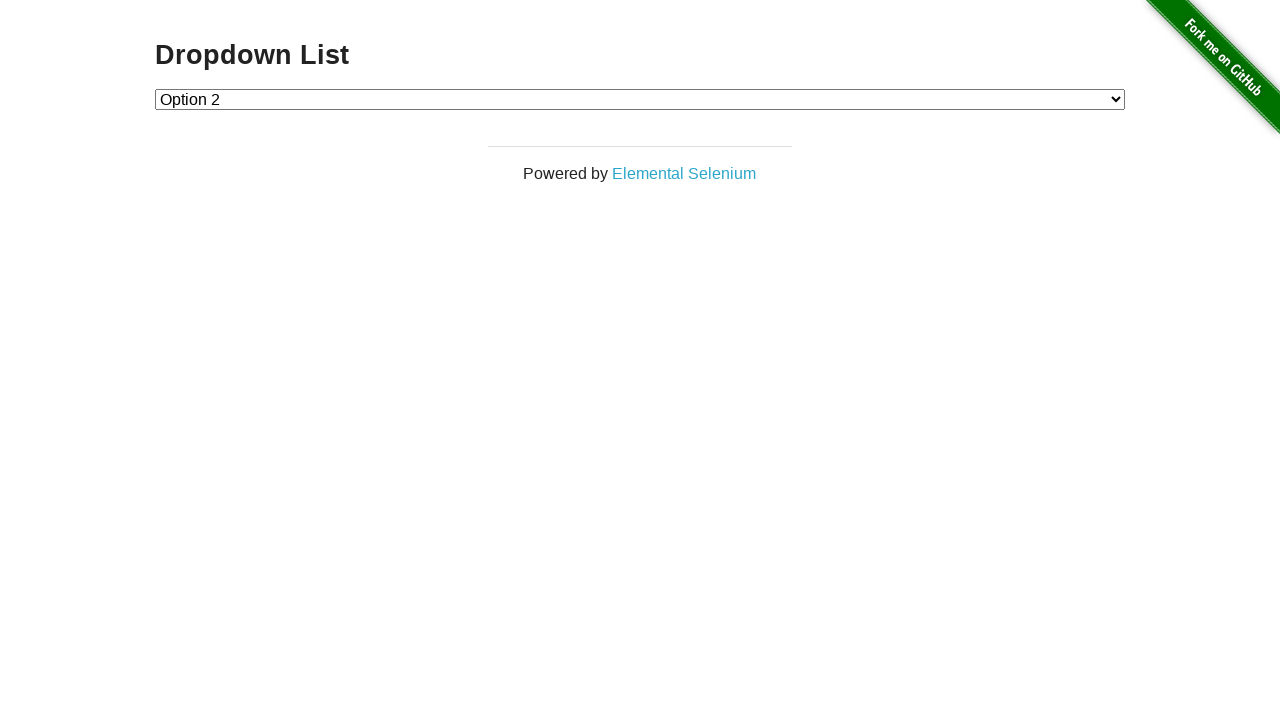

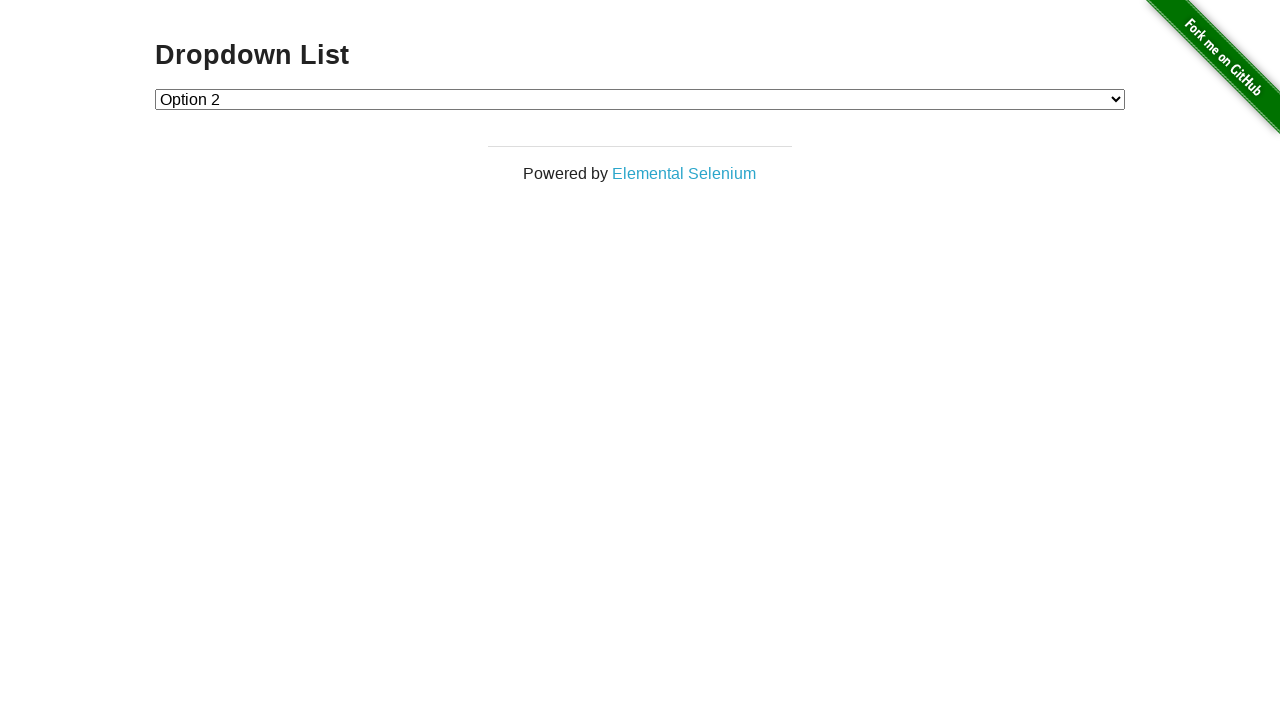